Tests opting out of A/B tests by visiting the page first, then adding an opt-out cookie and refreshing to verify the heading text changes from "A/B Test" to "No A/B Test".

Starting URL: http://the-internet.herokuapp.com/abtest

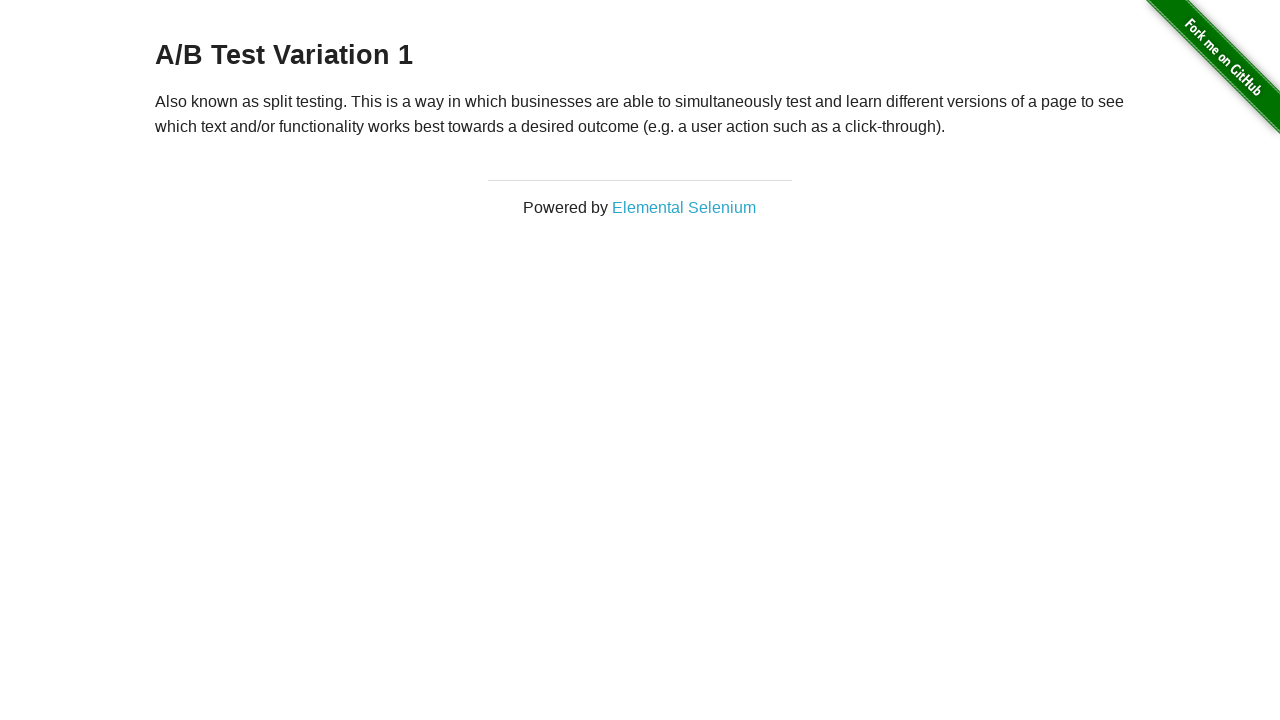

Retrieved initial heading text from h3 element
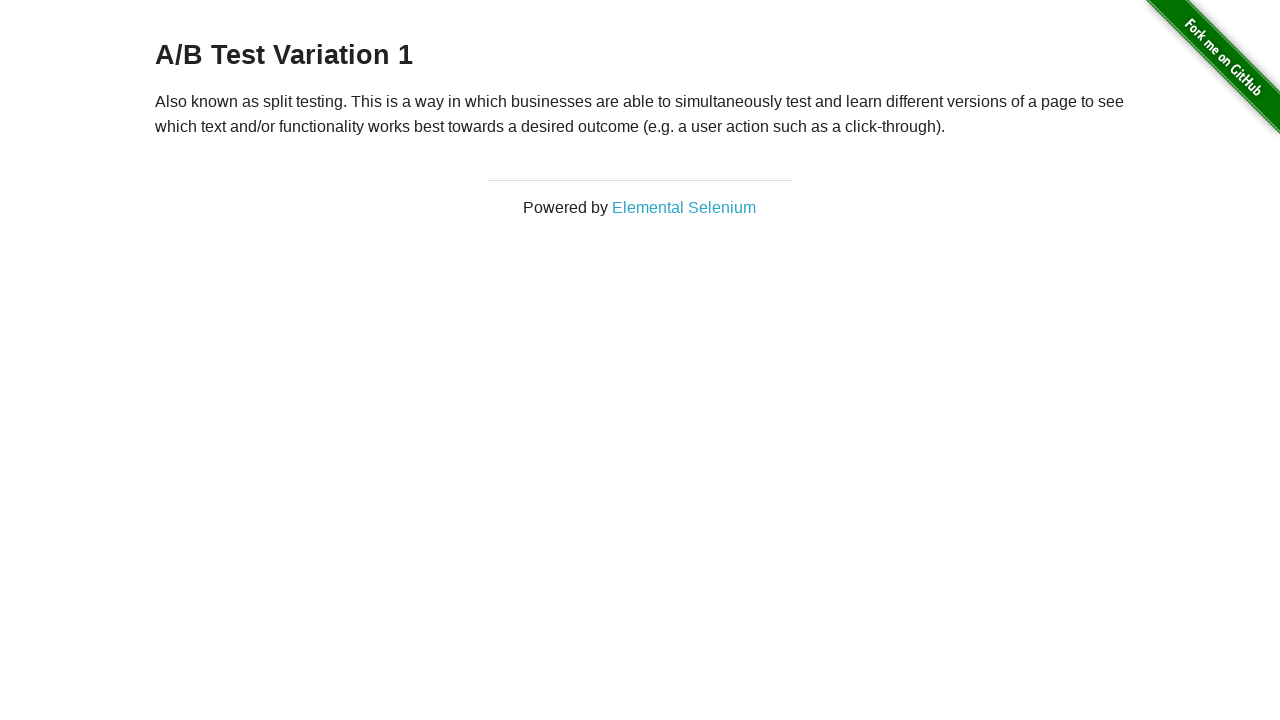

Verified initial heading starts with 'A/B Test'
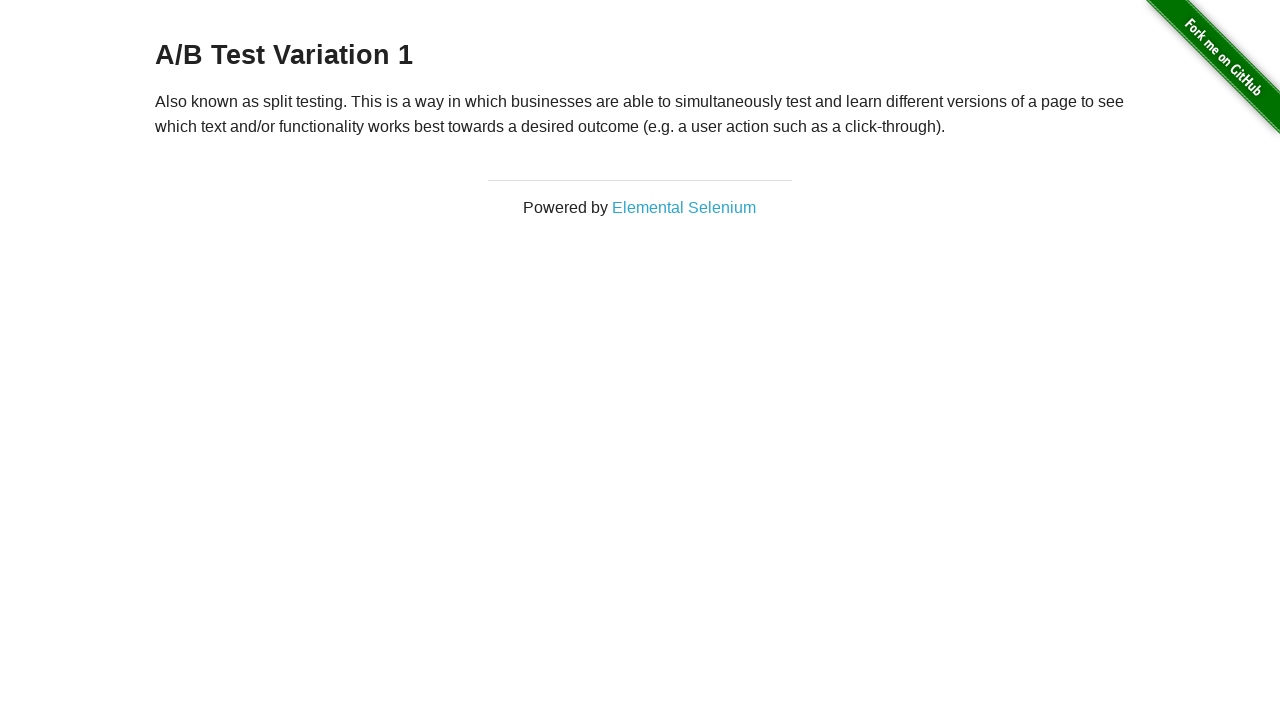

Added optimizelyOptOut cookie with value 'true'
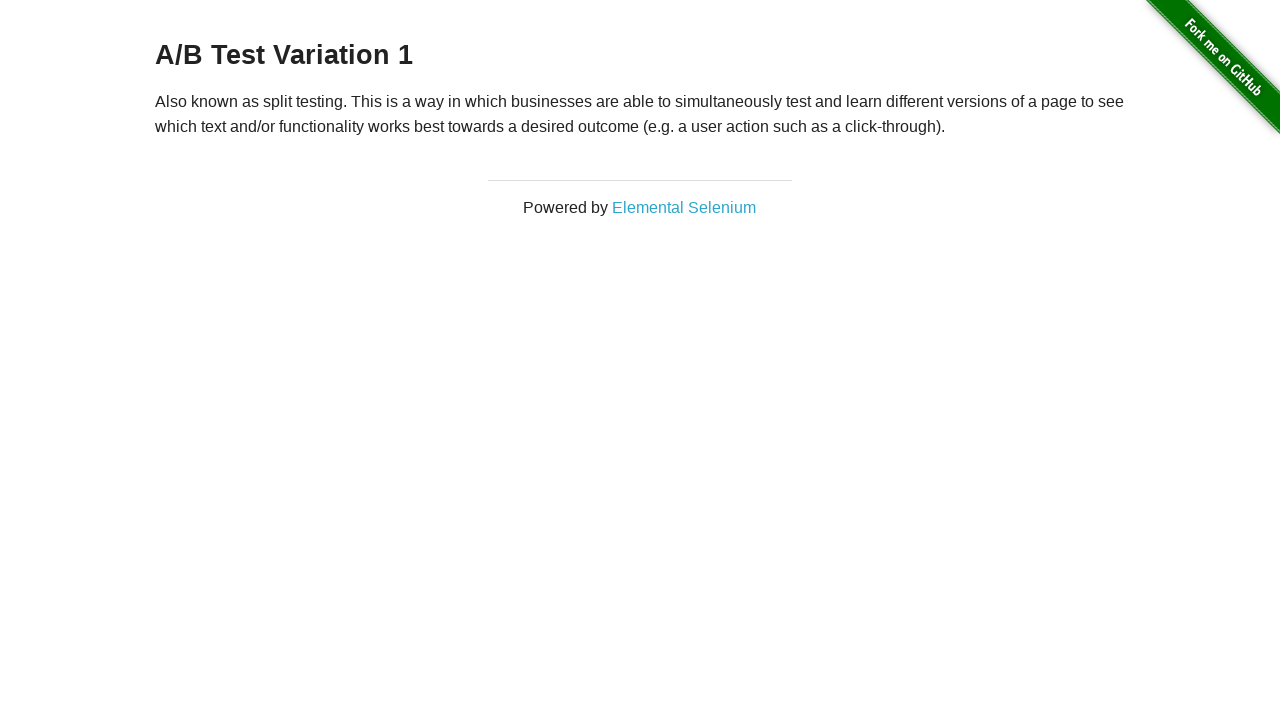

Reloaded the page after adding opt-out cookie
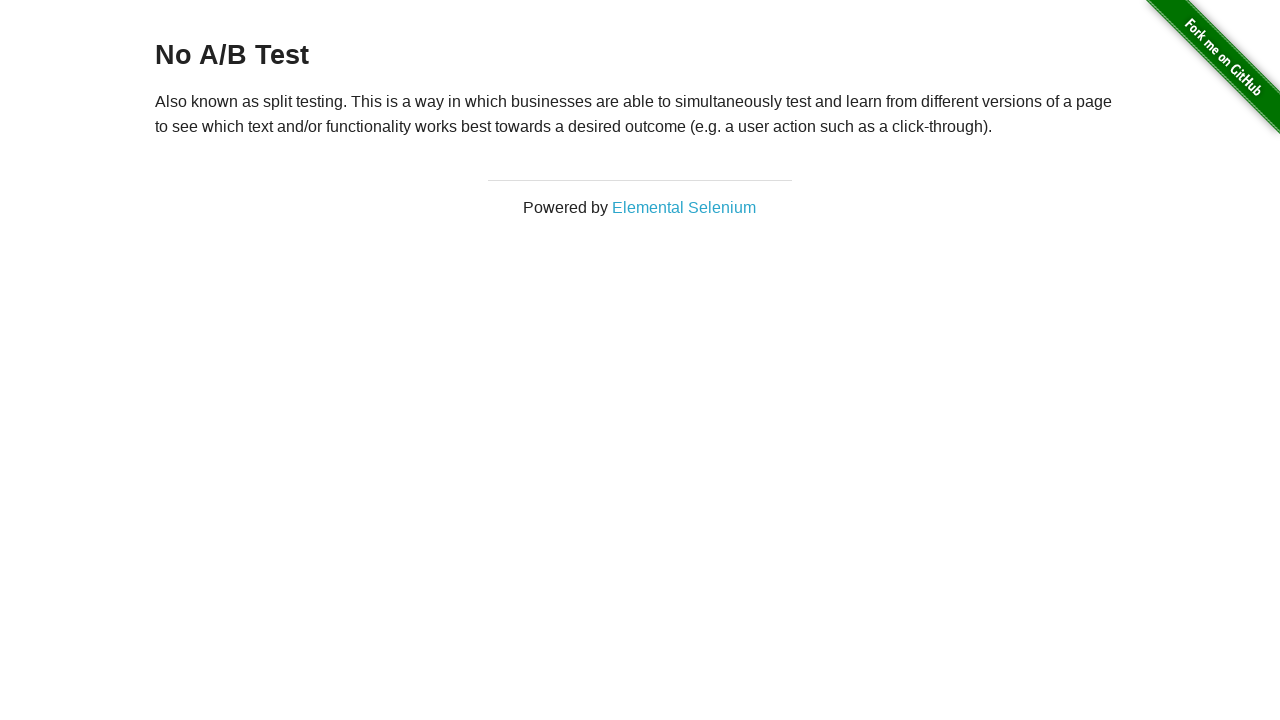

Retrieved heading text after page reload
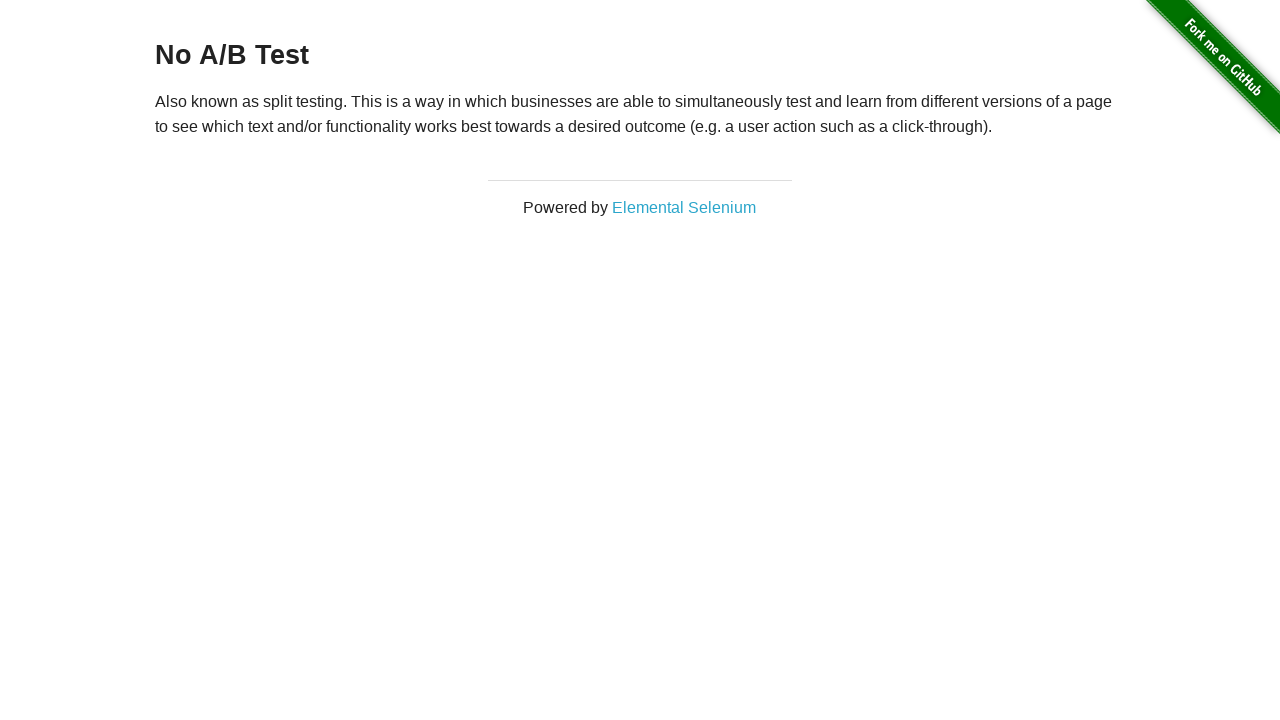

Verified heading now starts with 'No A/B Test' after opt-out cookie applied
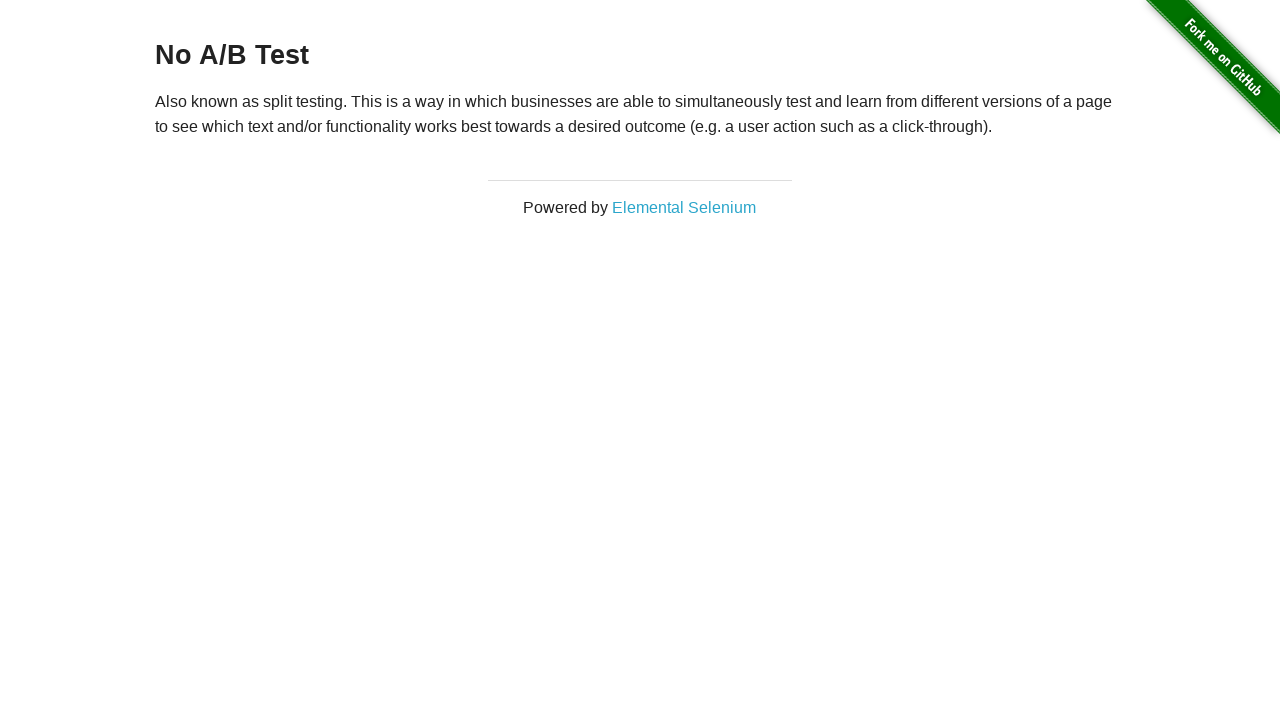

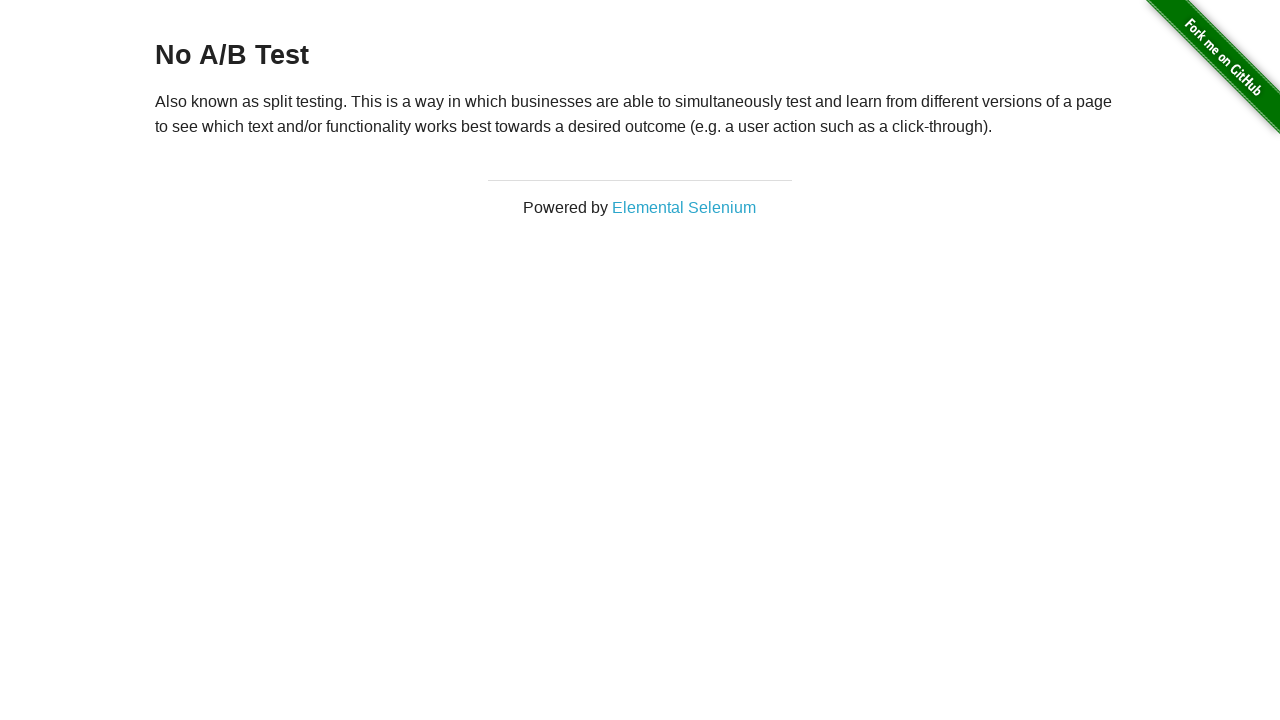